Tests calculator subtraction functionality by clicking 9 - 8 and verifying the result equals 1

Starting URL: https://testpages.eviltester.com/styled/apps/calculator.html

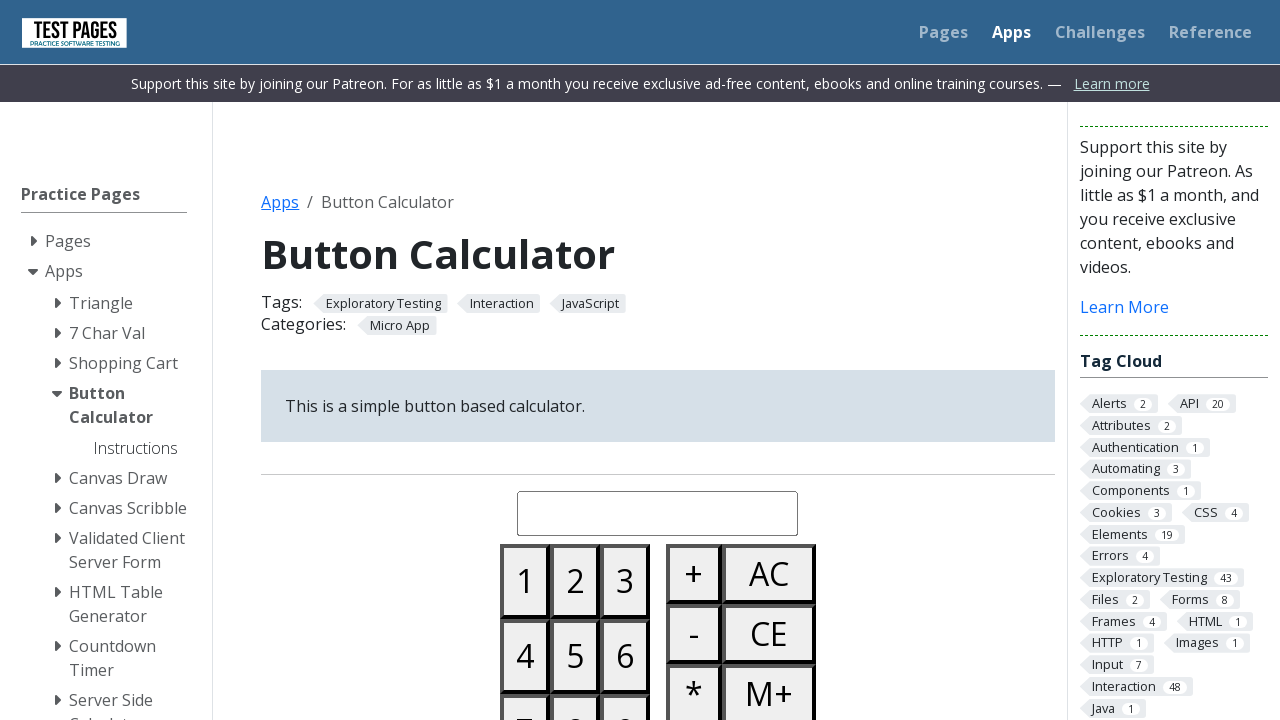

Clicked button 9 at (625, 683) on #button09
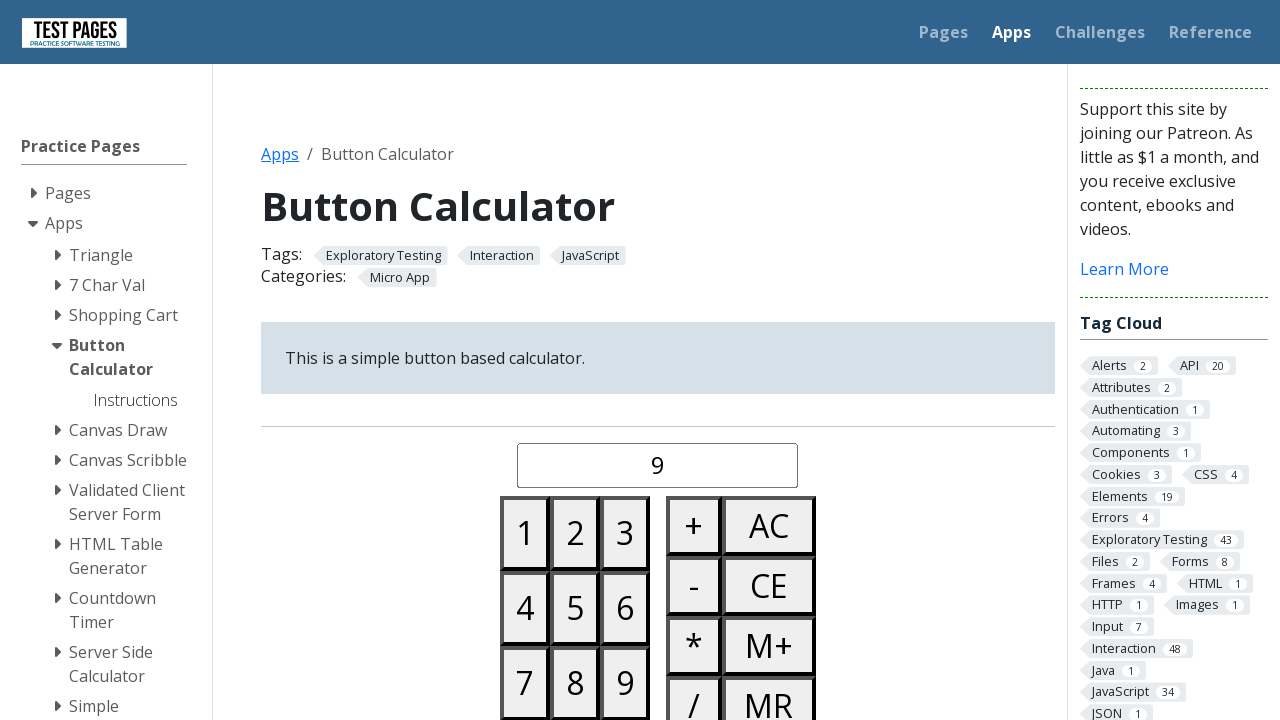

Clicked minus button at (694, 586) on #buttonminus
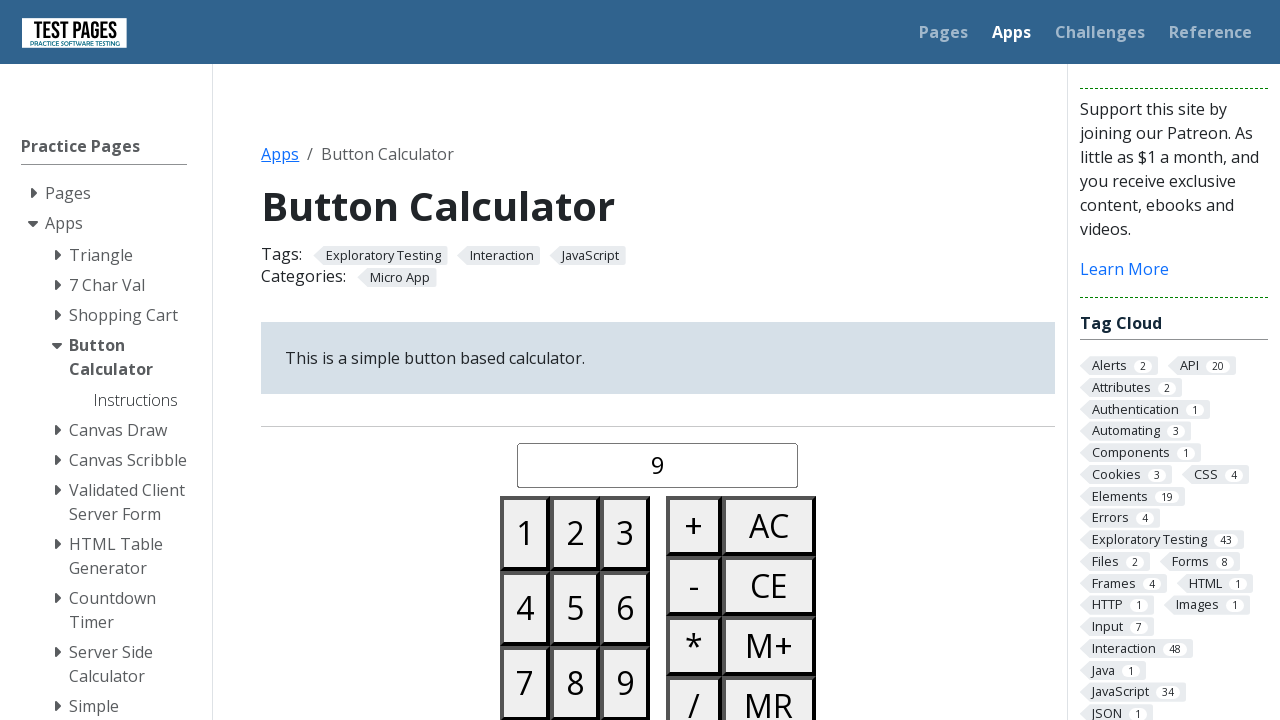

Clicked button 8 at (575, 683) on #button08
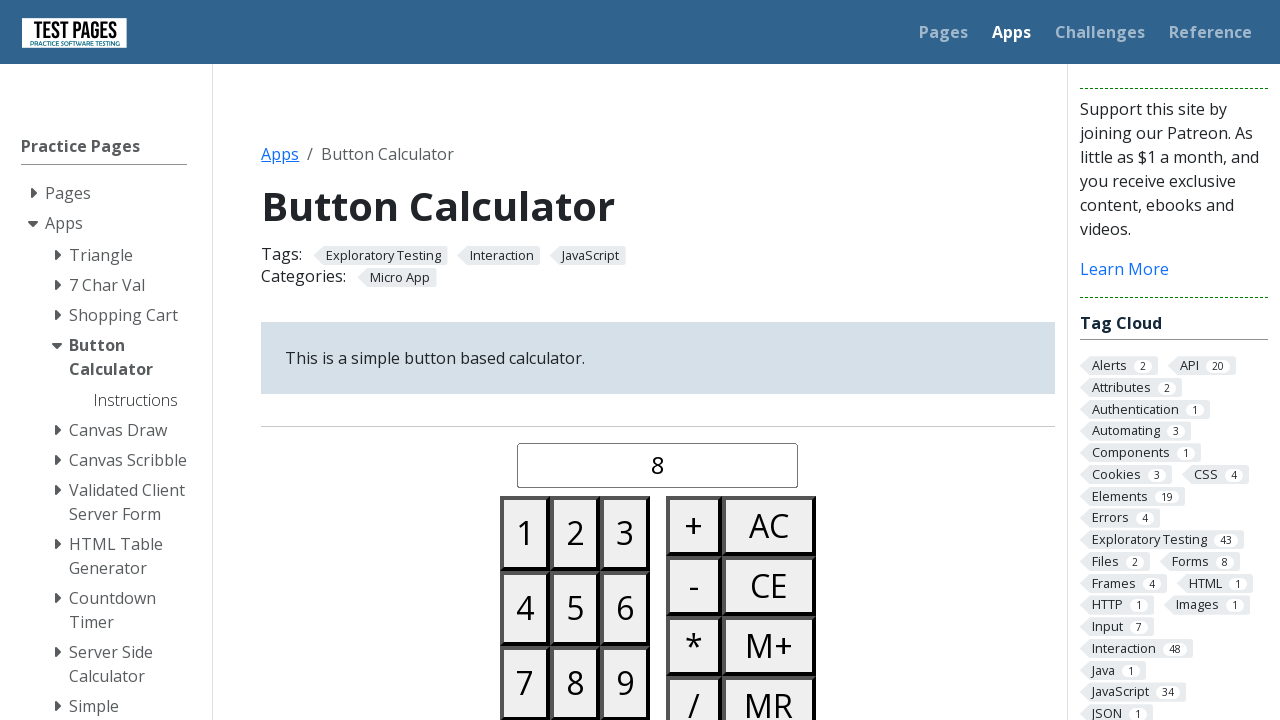

Clicked equals button at (694, 360) on #buttonequals
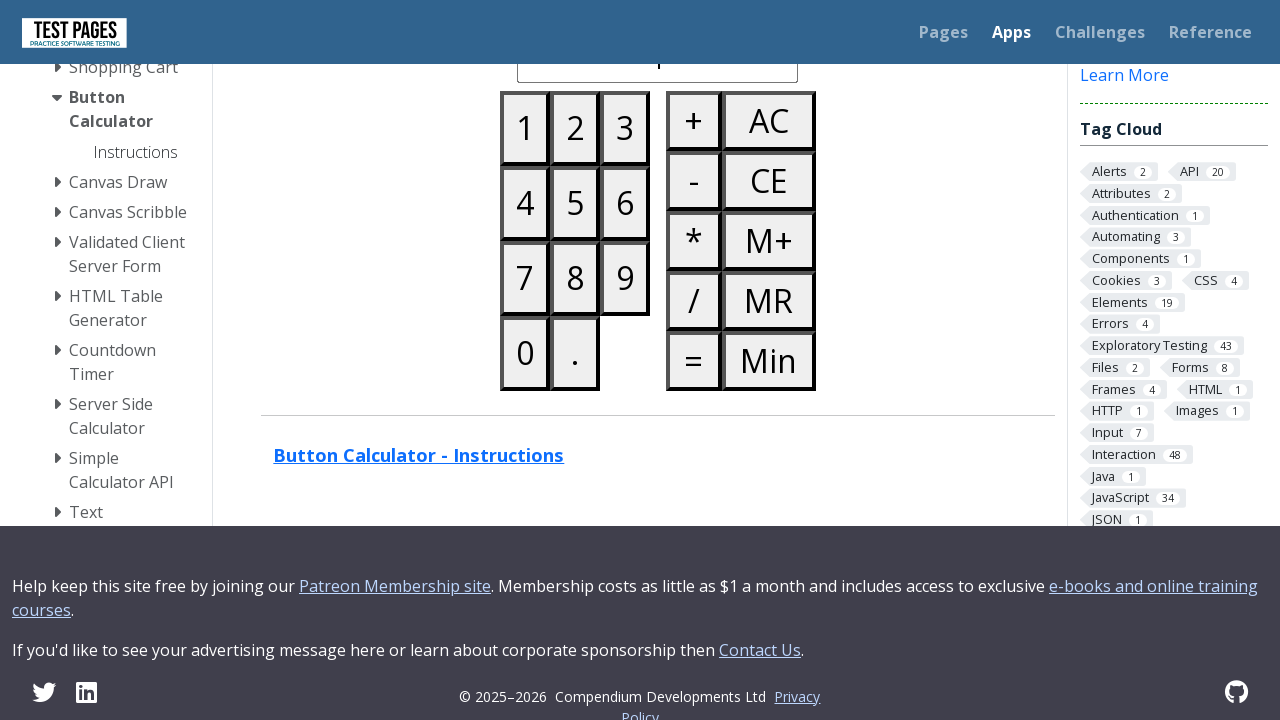

Waited for result to be displayed on calculator
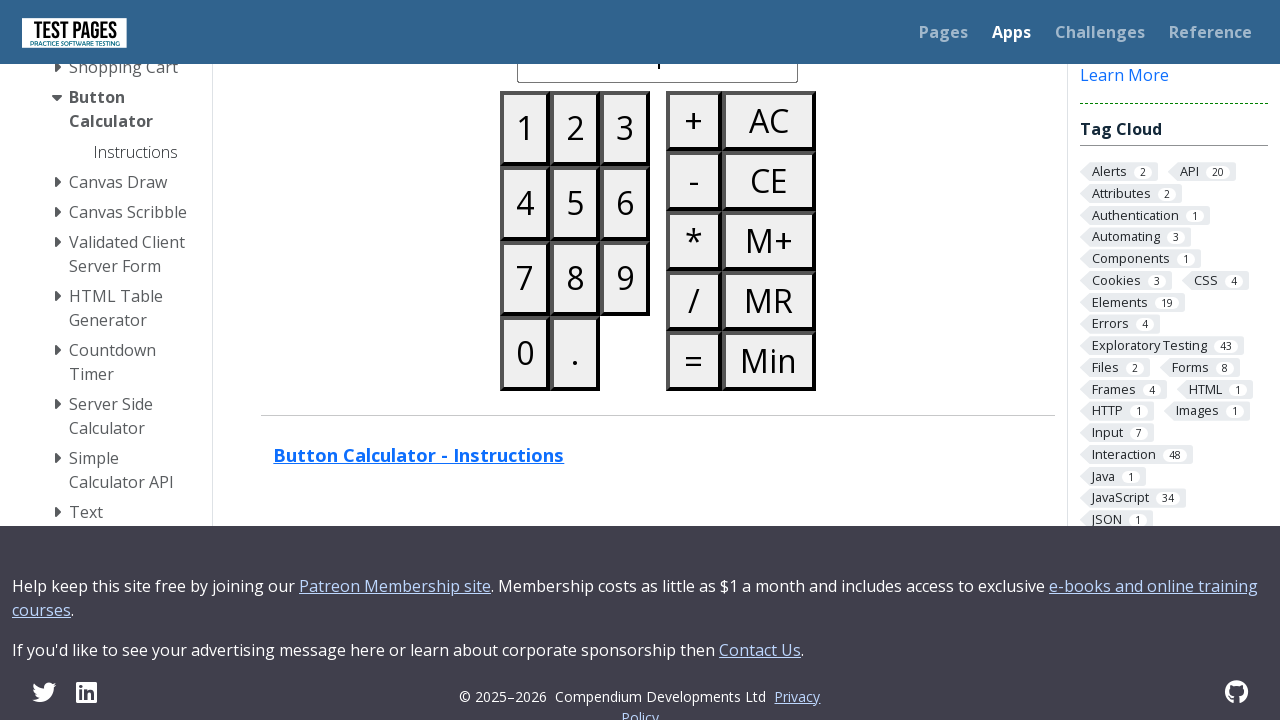

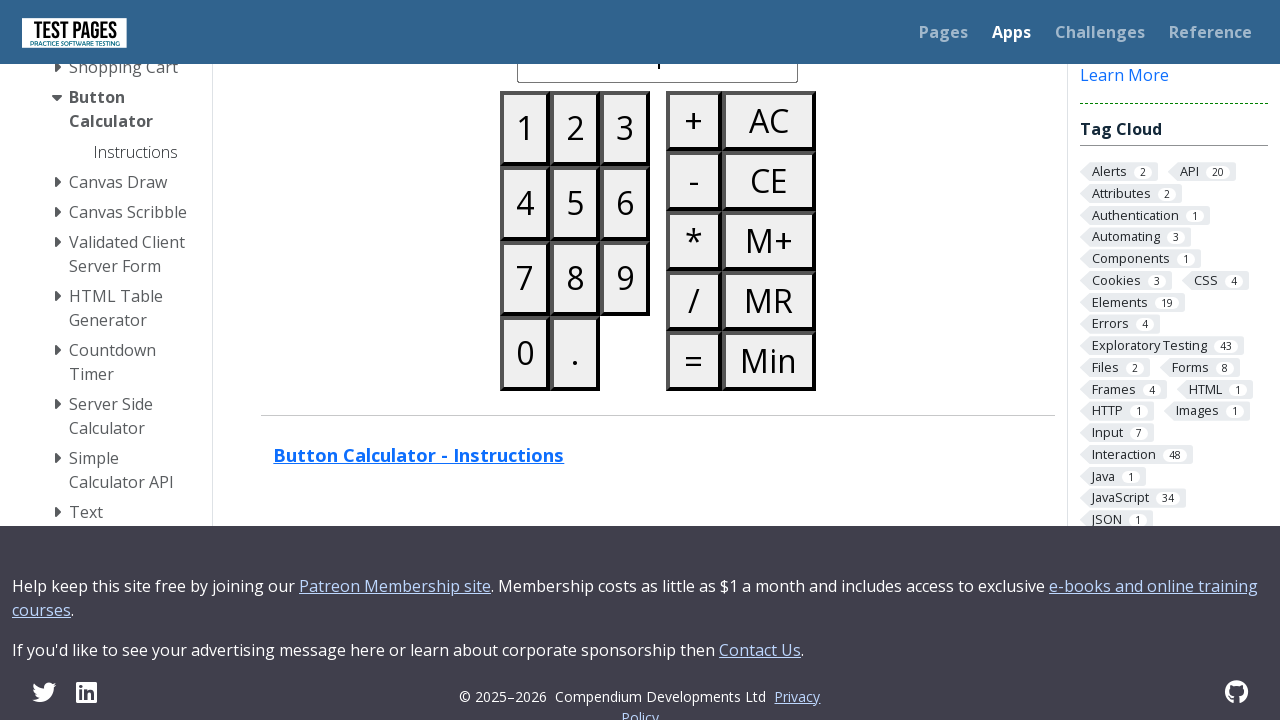